Navigates to YouTube and refreshes the page 5 times to test page reload functionality

Starting URL: https://www.youtube.com/

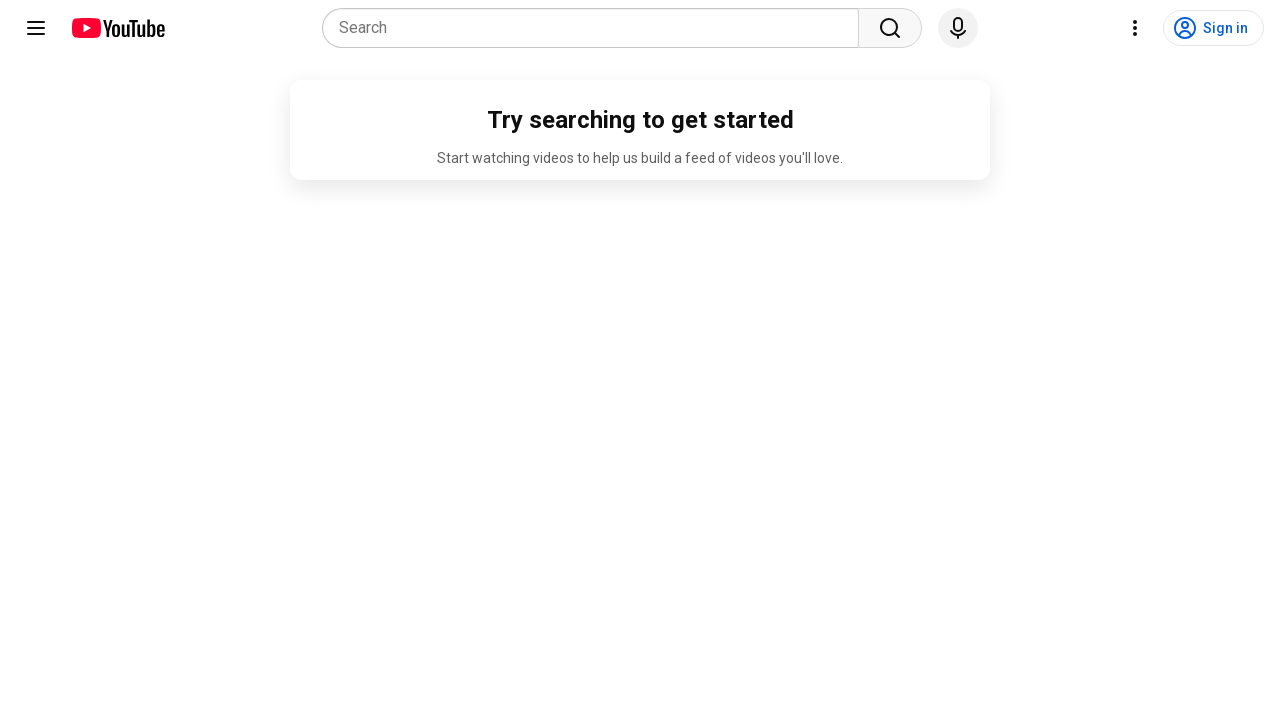

Reloaded YouTube page (refresh #1 of 5)
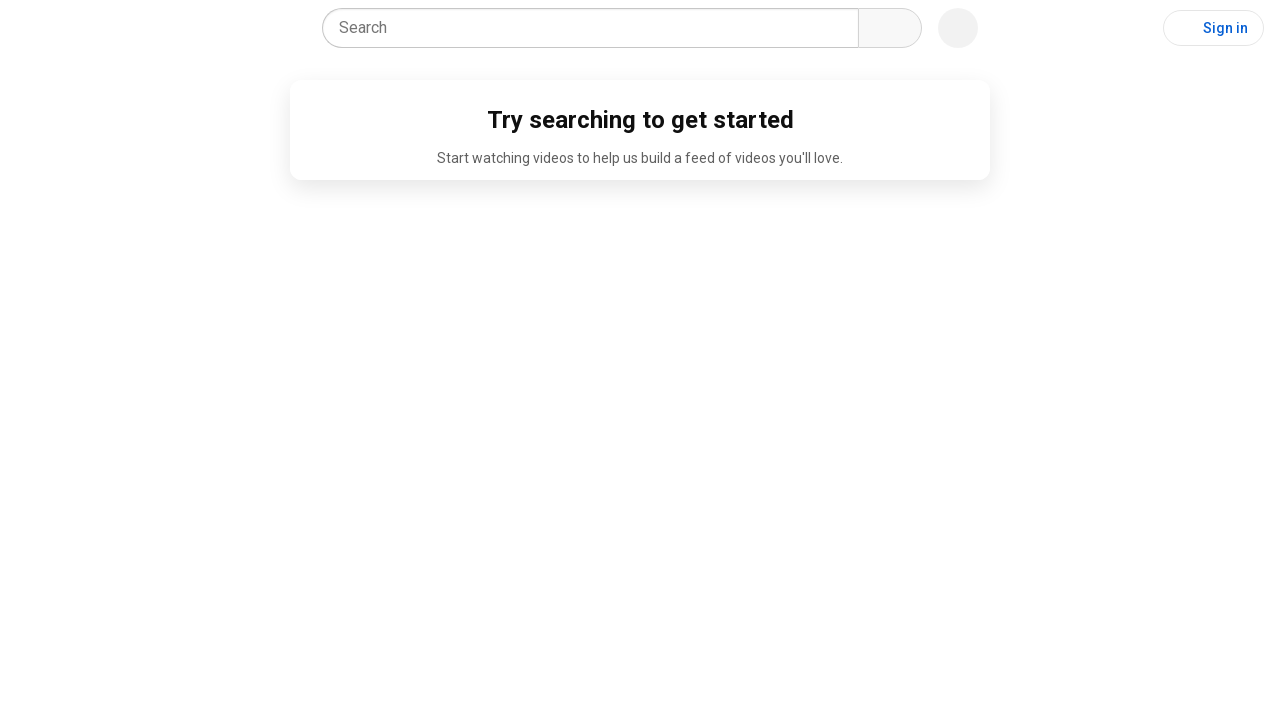

Reloaded YouTube page (refresh #2 of 5)
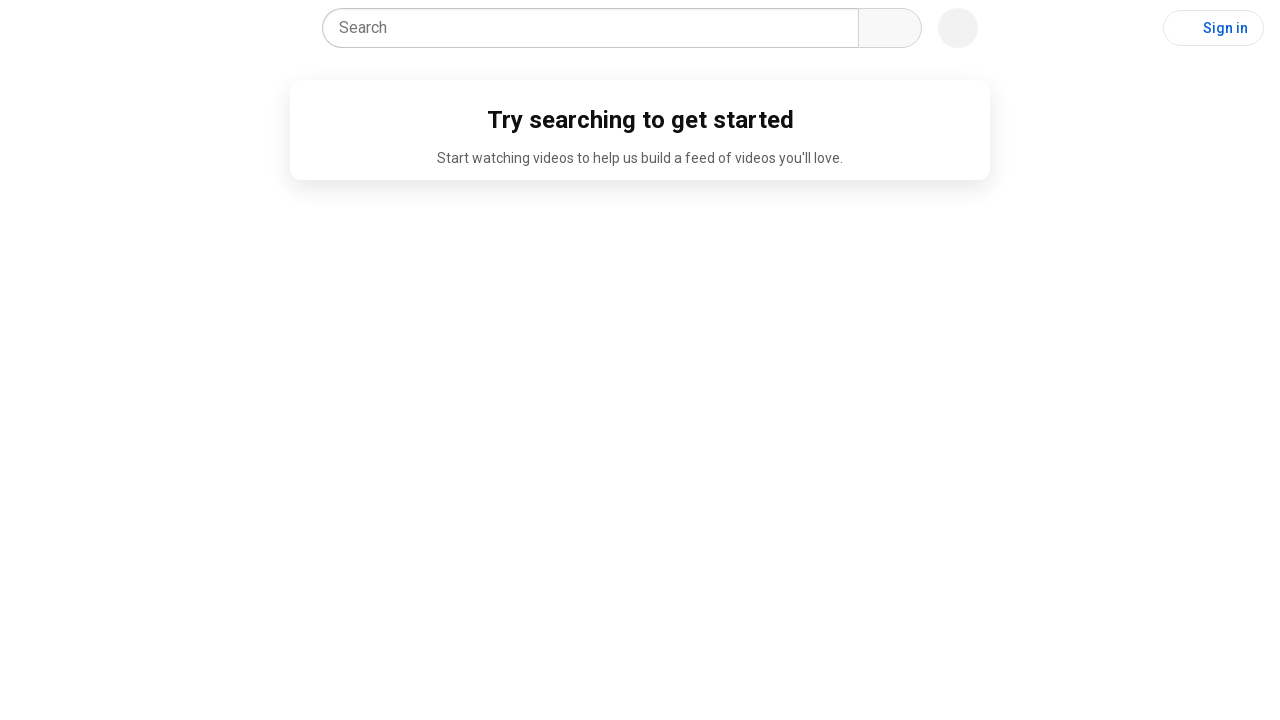

Reloaded YouTube page (refresh #3 of 5)
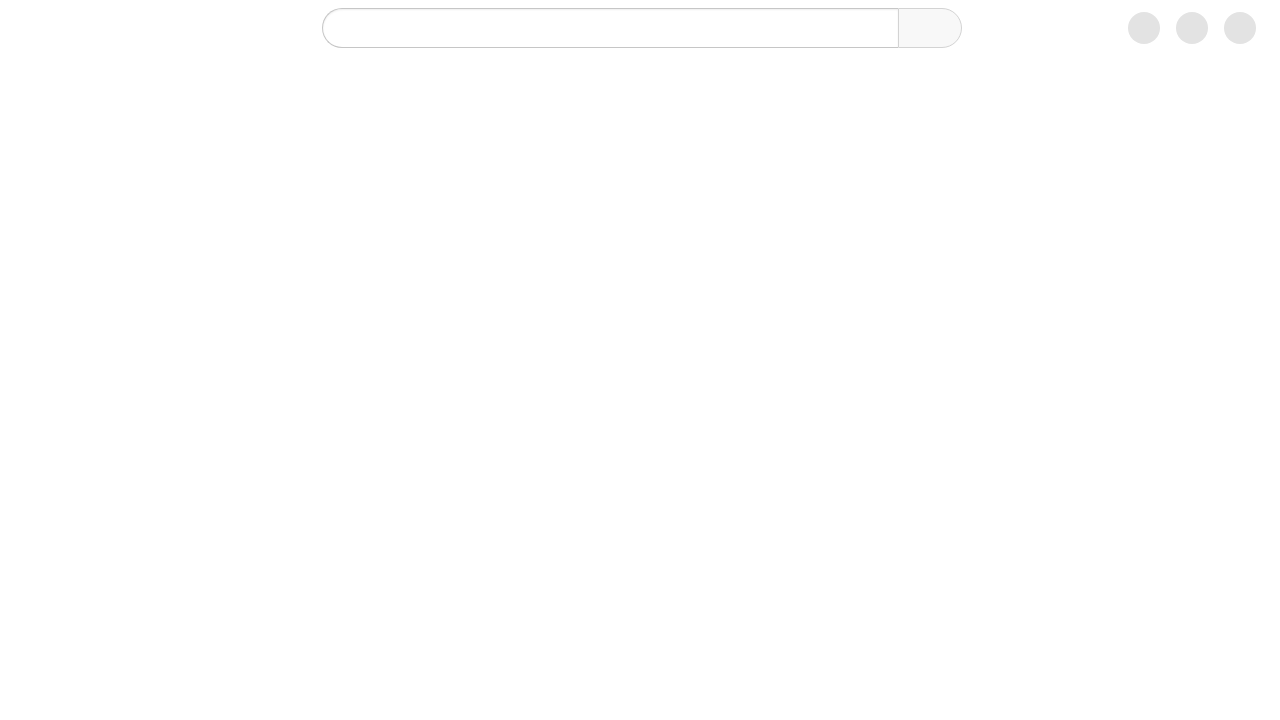

Reloaded YouTube page (refresh #4 of 5)
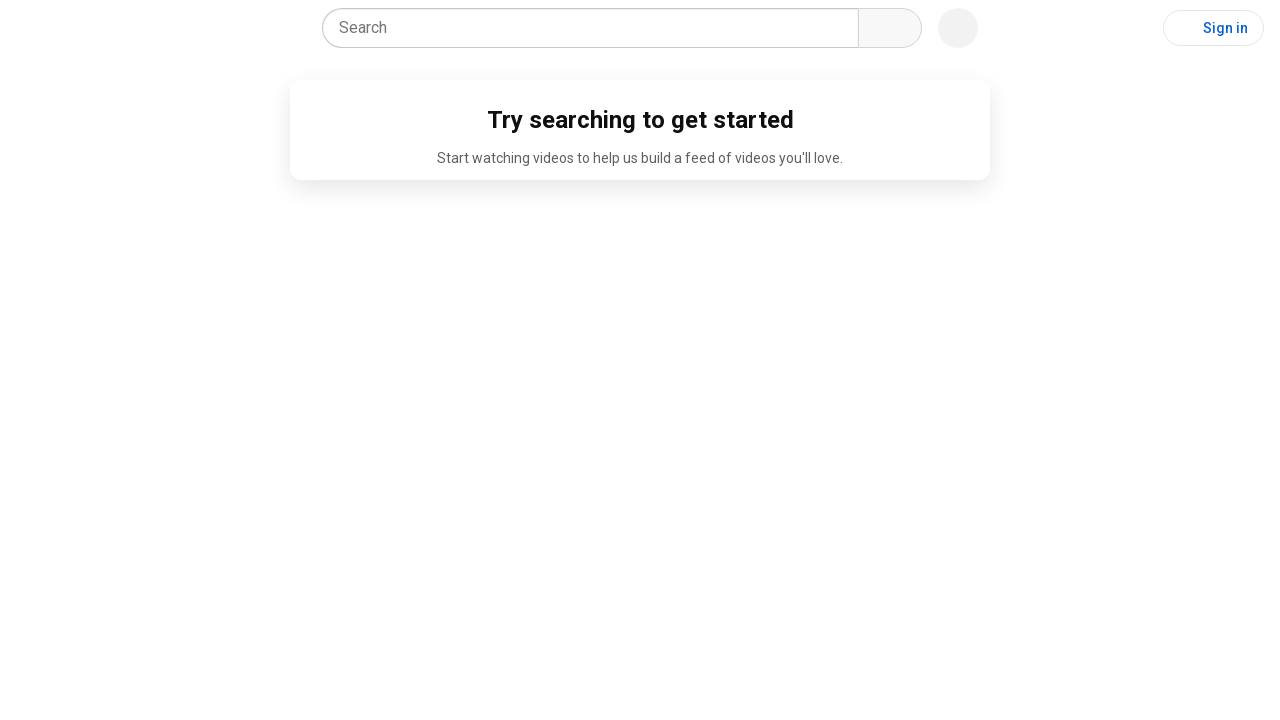

Reloaded YouTube page (refresh #5 of 5)
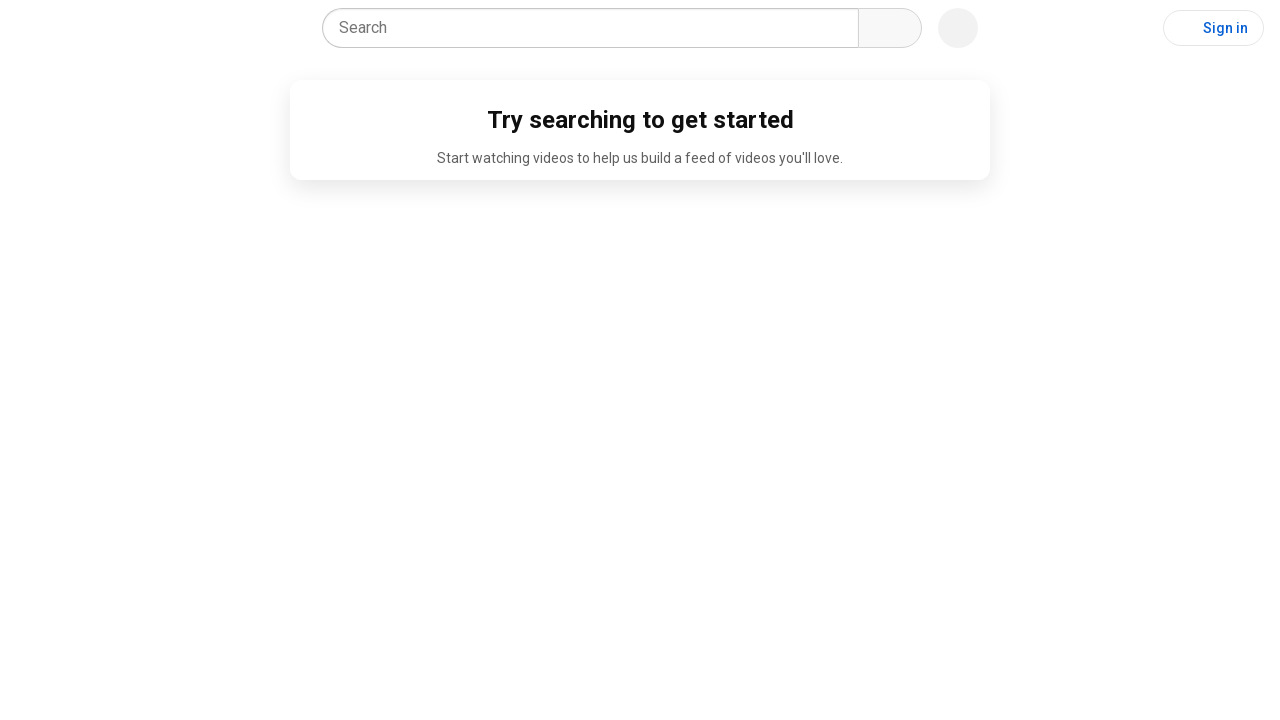

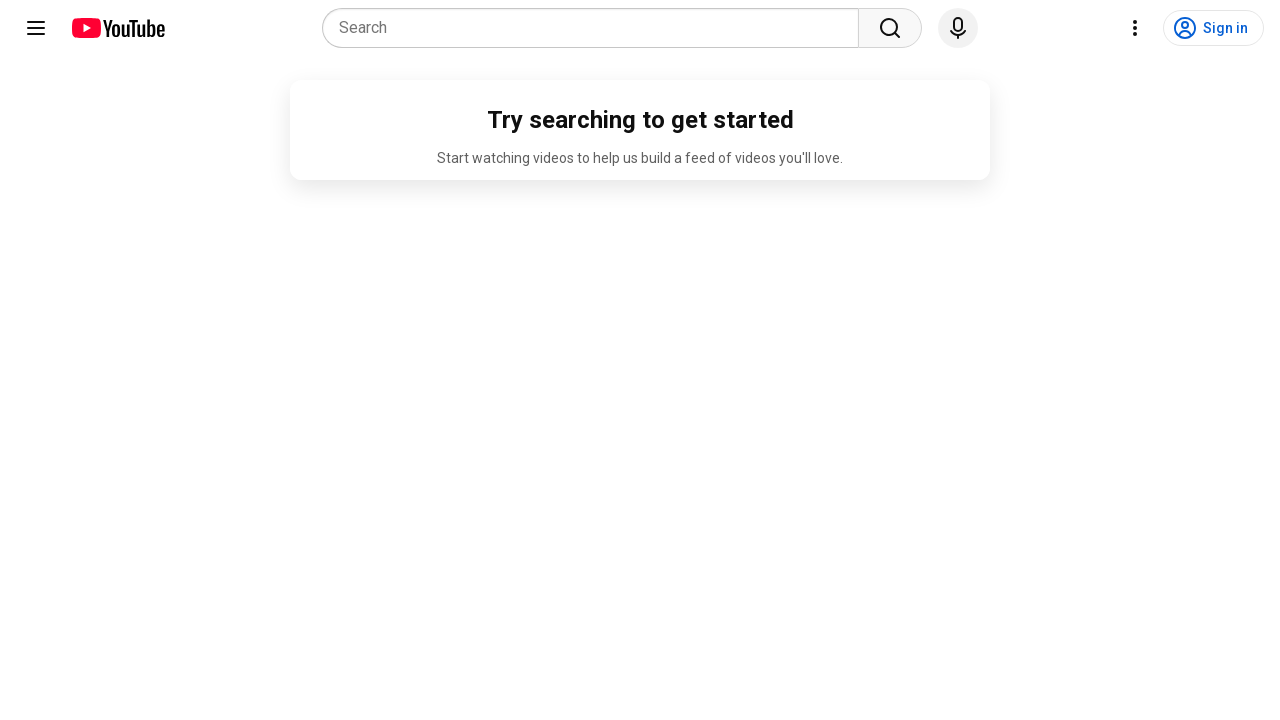